Tests finding multiple elements by class name, verifying the count and accessing specific elements by index

Starting URL: https://acctabootcamp.github.io/site/examples/locators

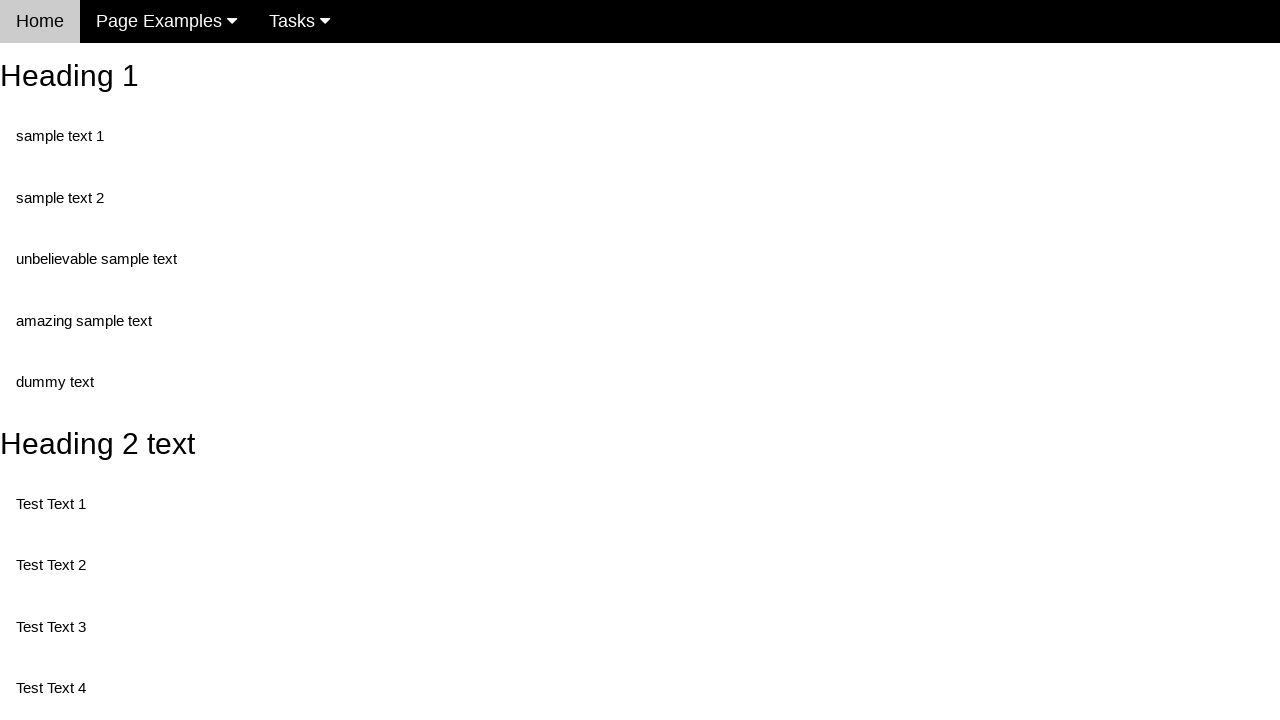

Navigated to locators example page
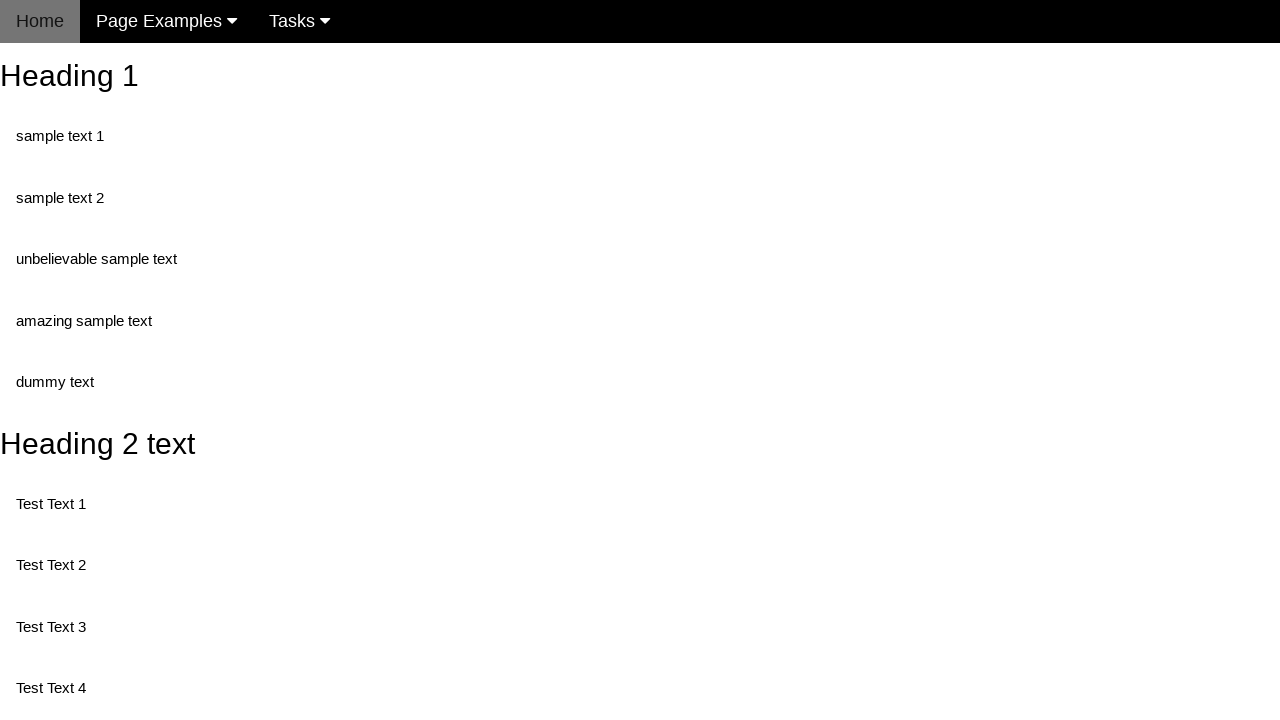

Waited for first element with class 'test' to be present
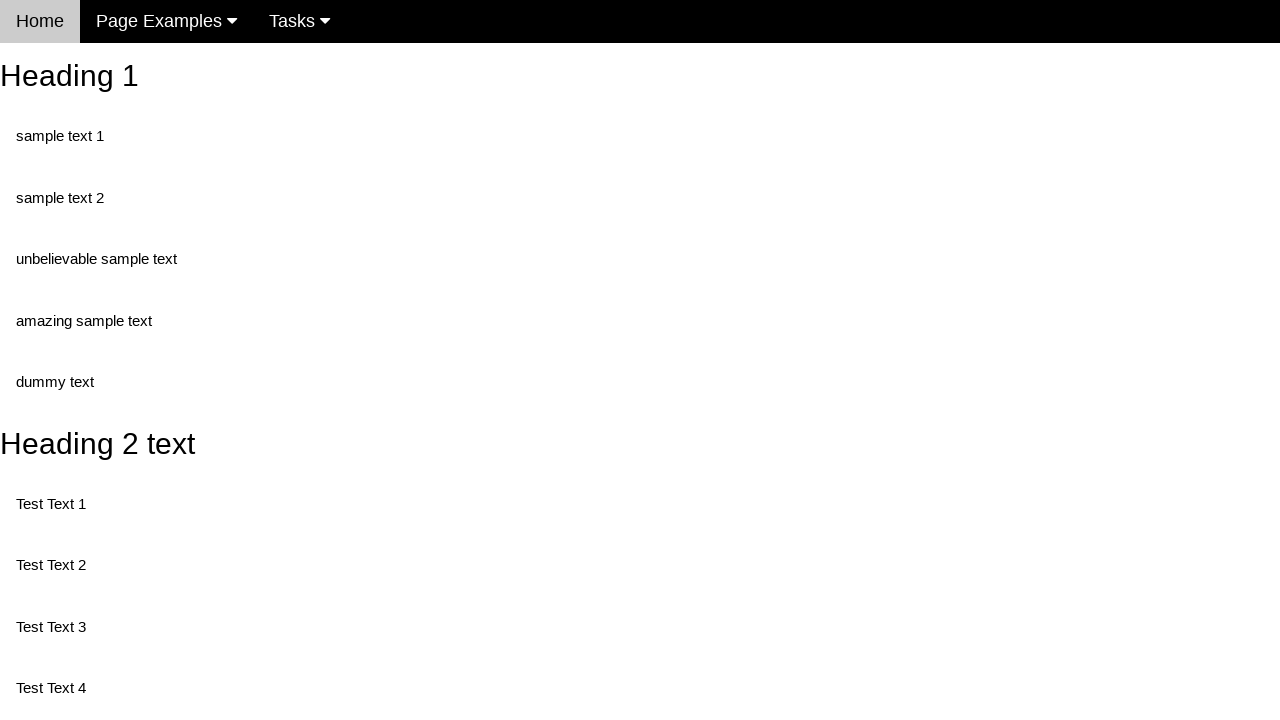

Located all elements with class 'test'
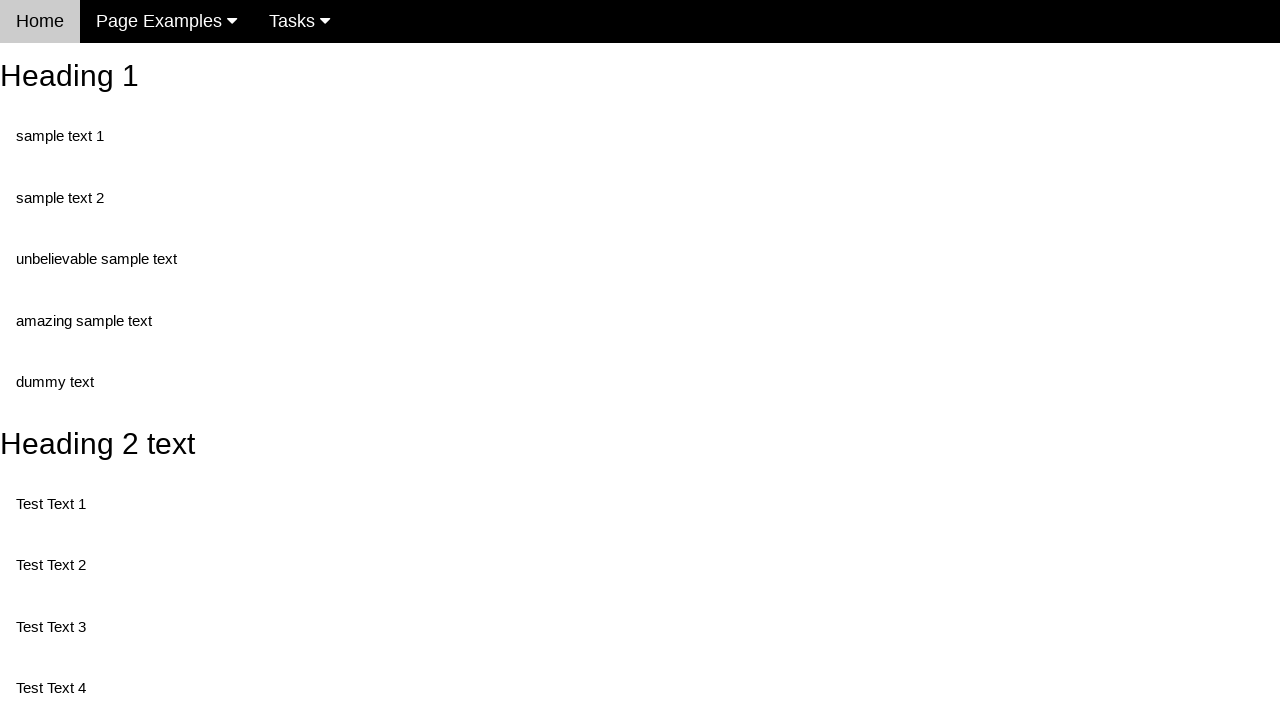

Verified that exactly 5 elements with class 'test' exist
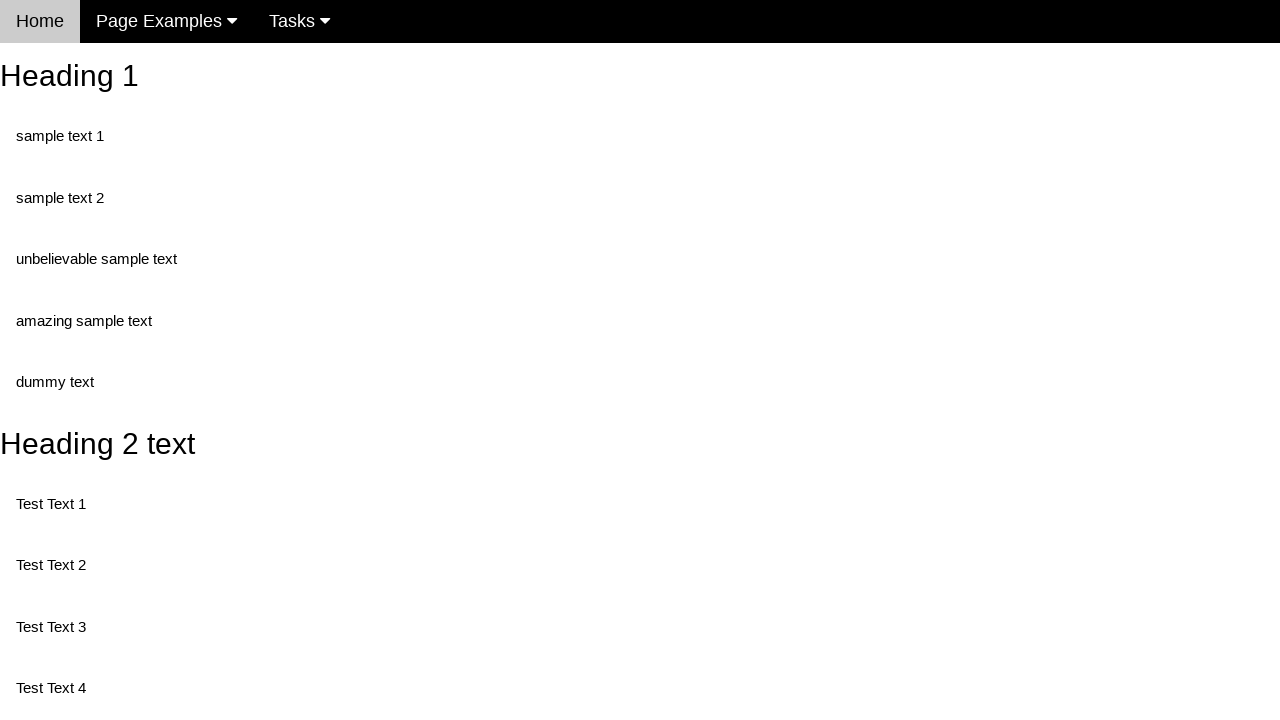

Located the third element (index 2) with class 'test'
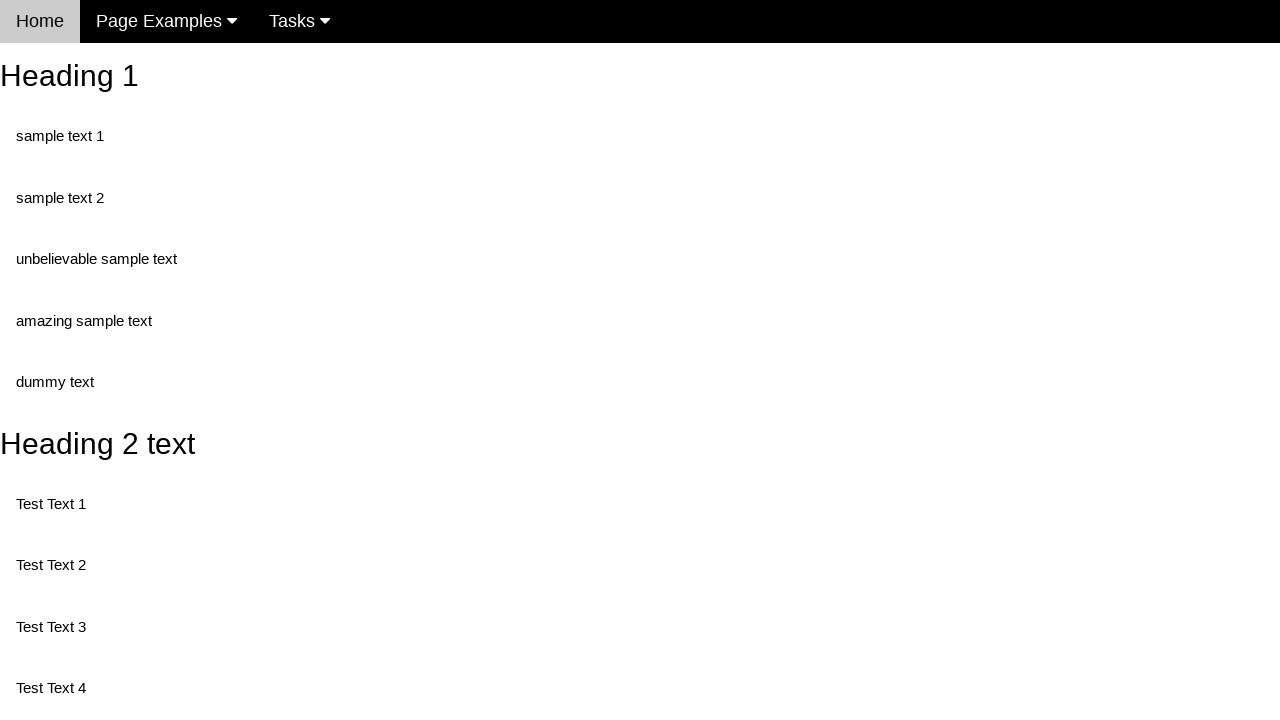

Verified that the third element contains text 'Test Text 4'
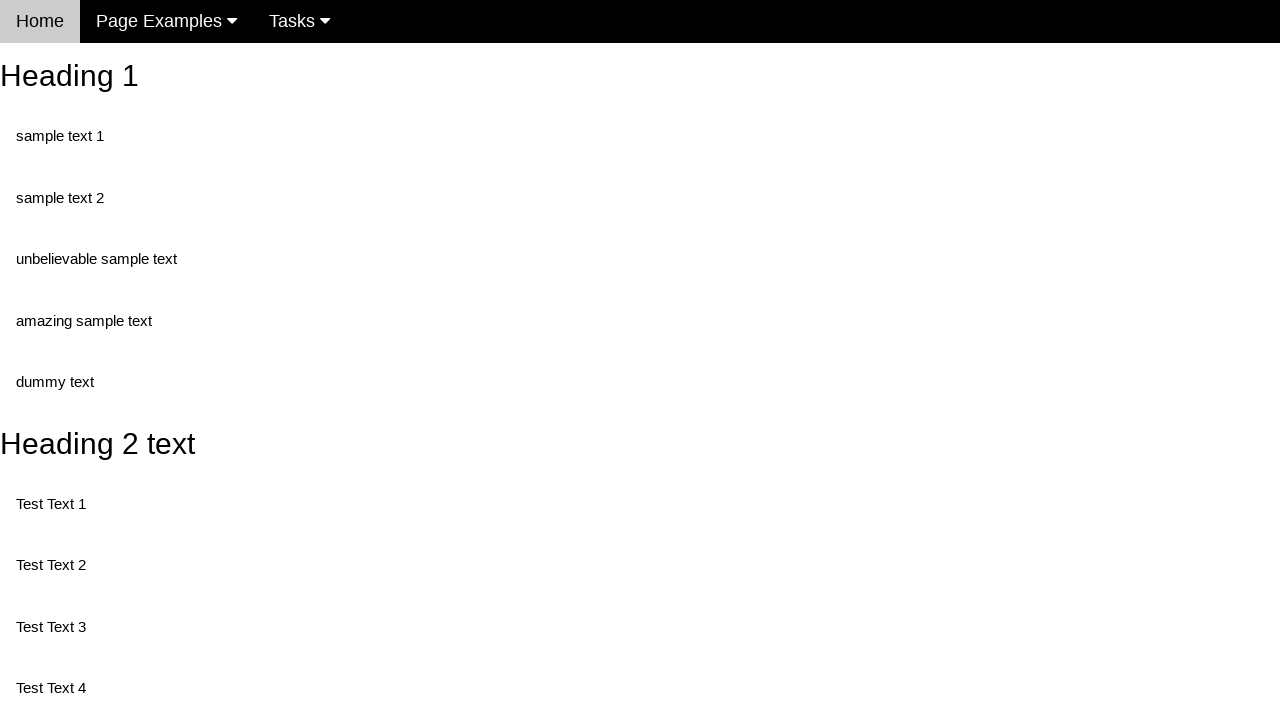

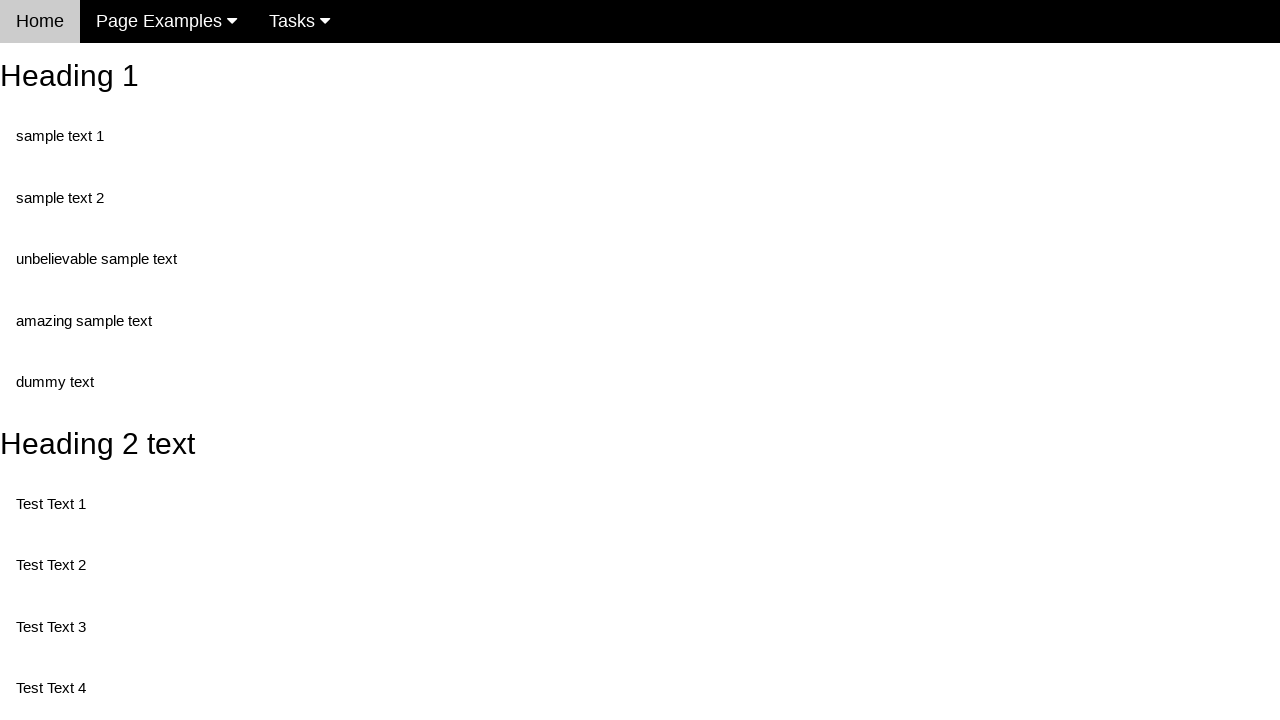